Tests a student registration form by filling all fields including name, email, gender, phone, date of birth, subjects, hobbies, file upload, address, and state/city selections, then verifies the submitted data appears in the results table.

Starting URL: https://demoqa.com/automation-practice-form

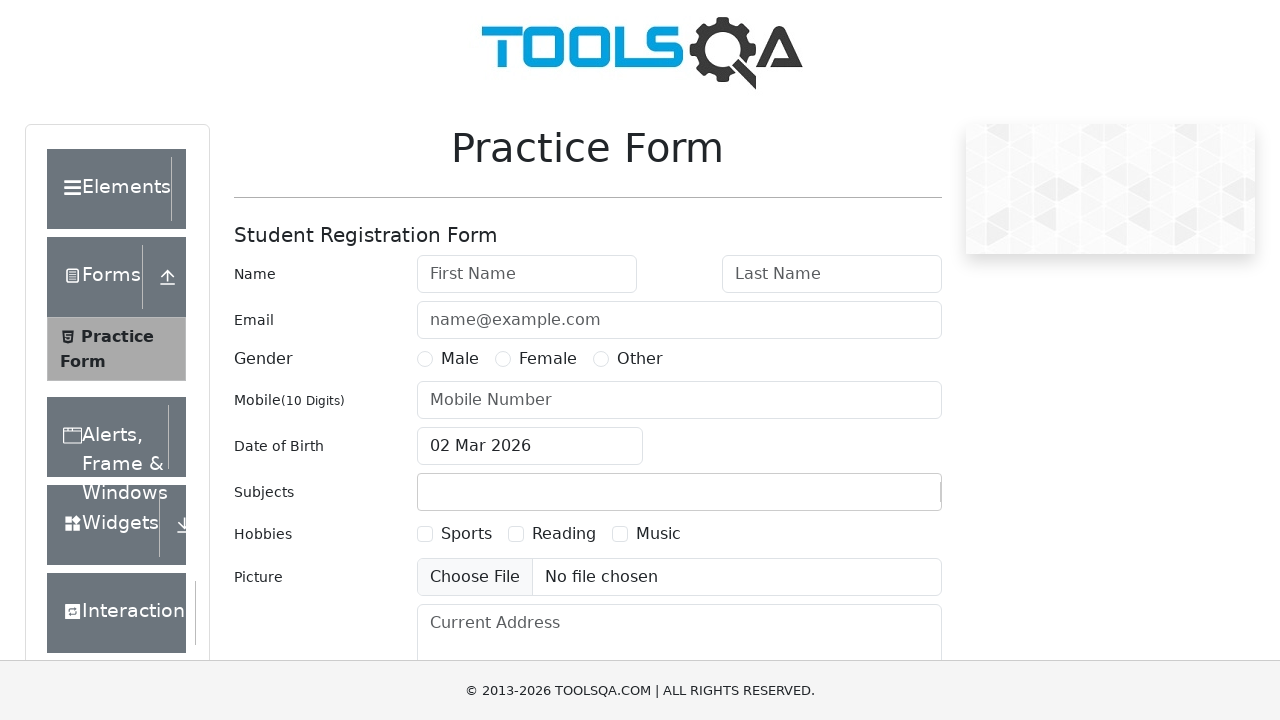

Waited for practice form wrapper to load
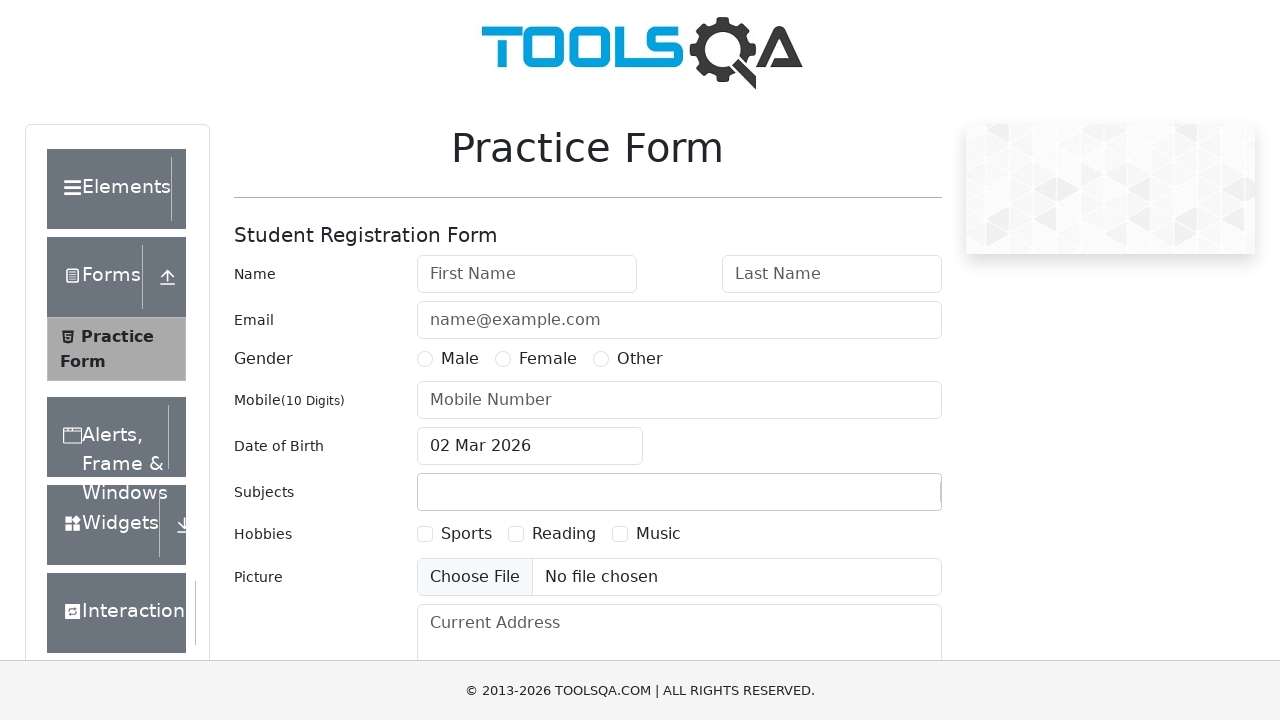

Removed fixed banner from page
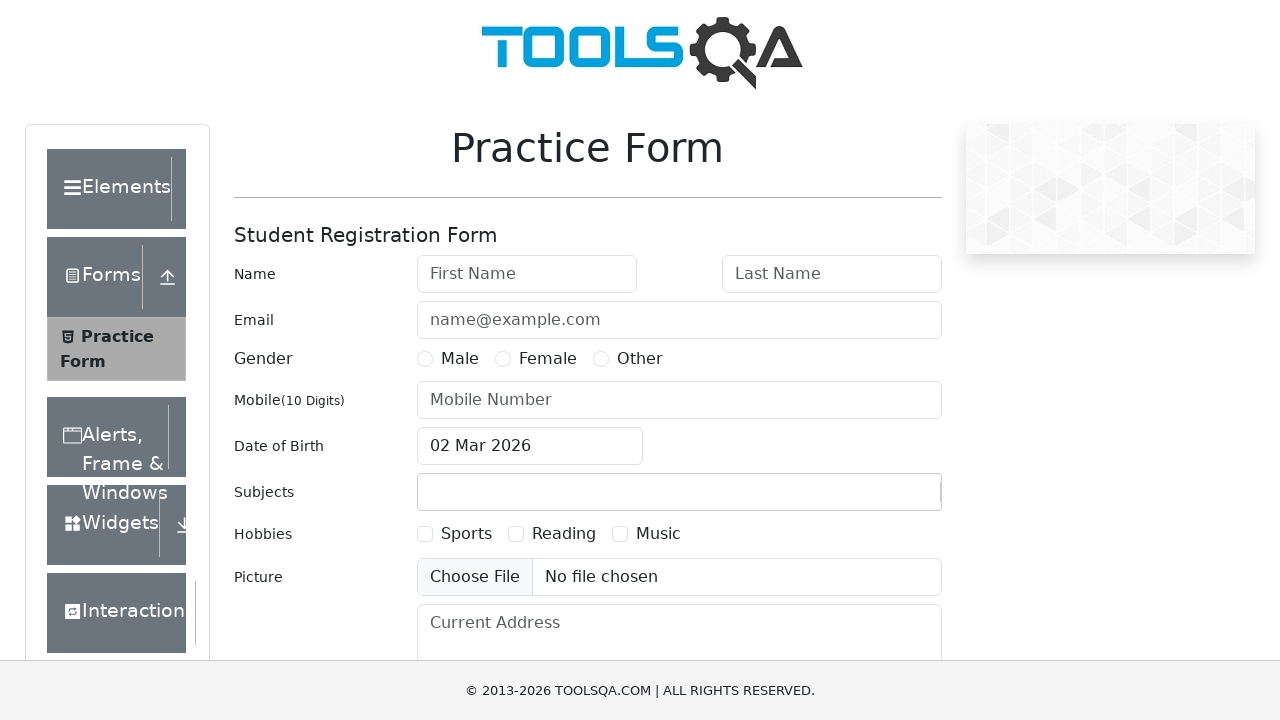

Removed footer from page
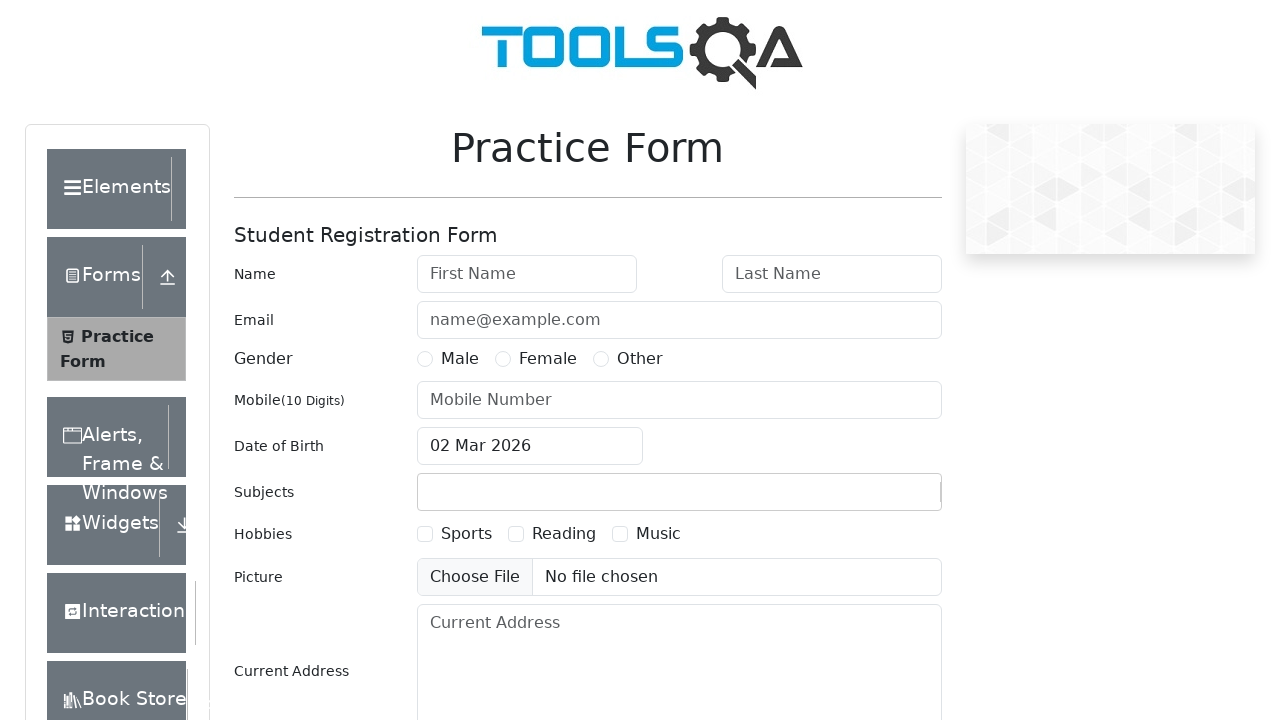

Filled first name field with 'Artem' on #firstName
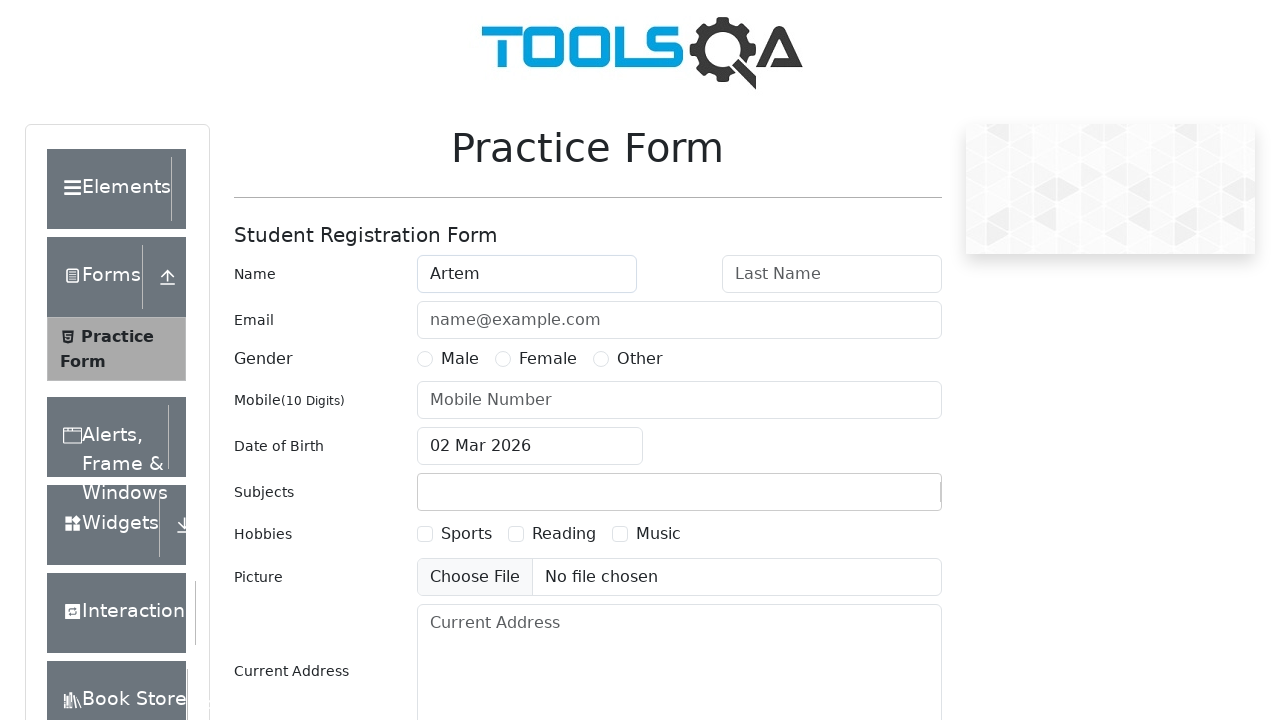

Filled last name field with 'Pupkin' on #lastName
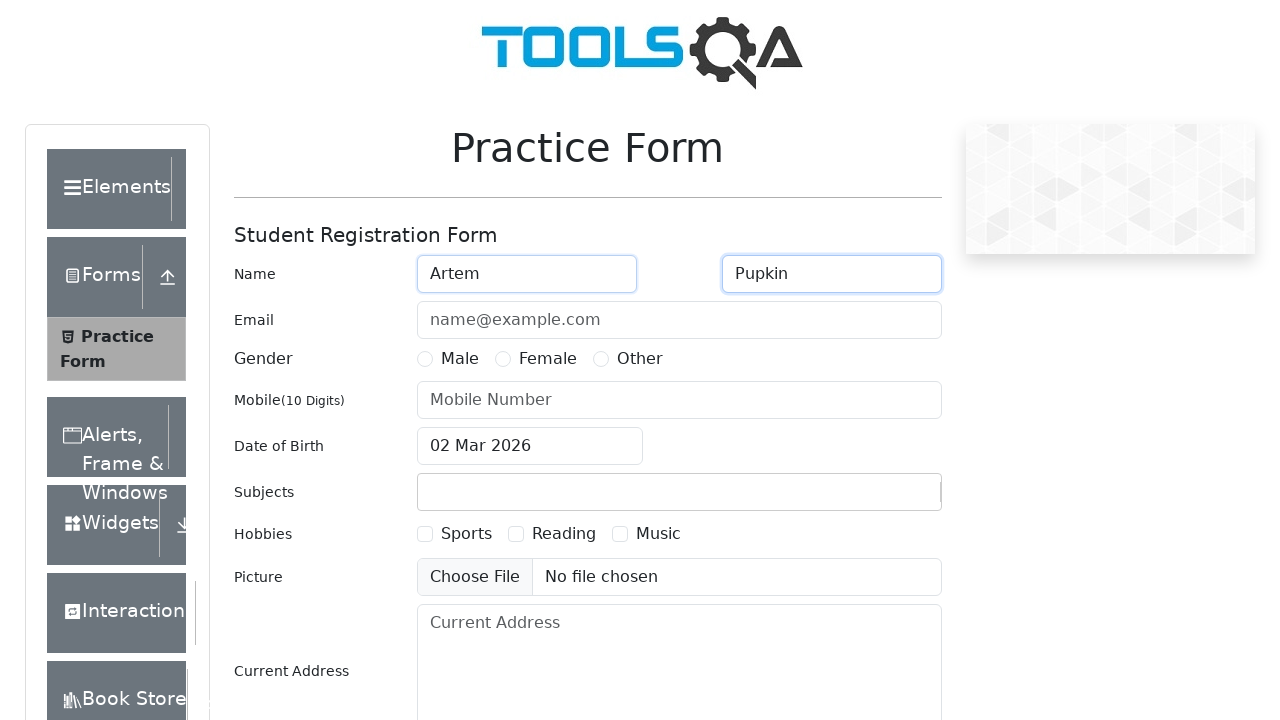

Filled email field with 'l25dscx@mail.ru' on #userEmail
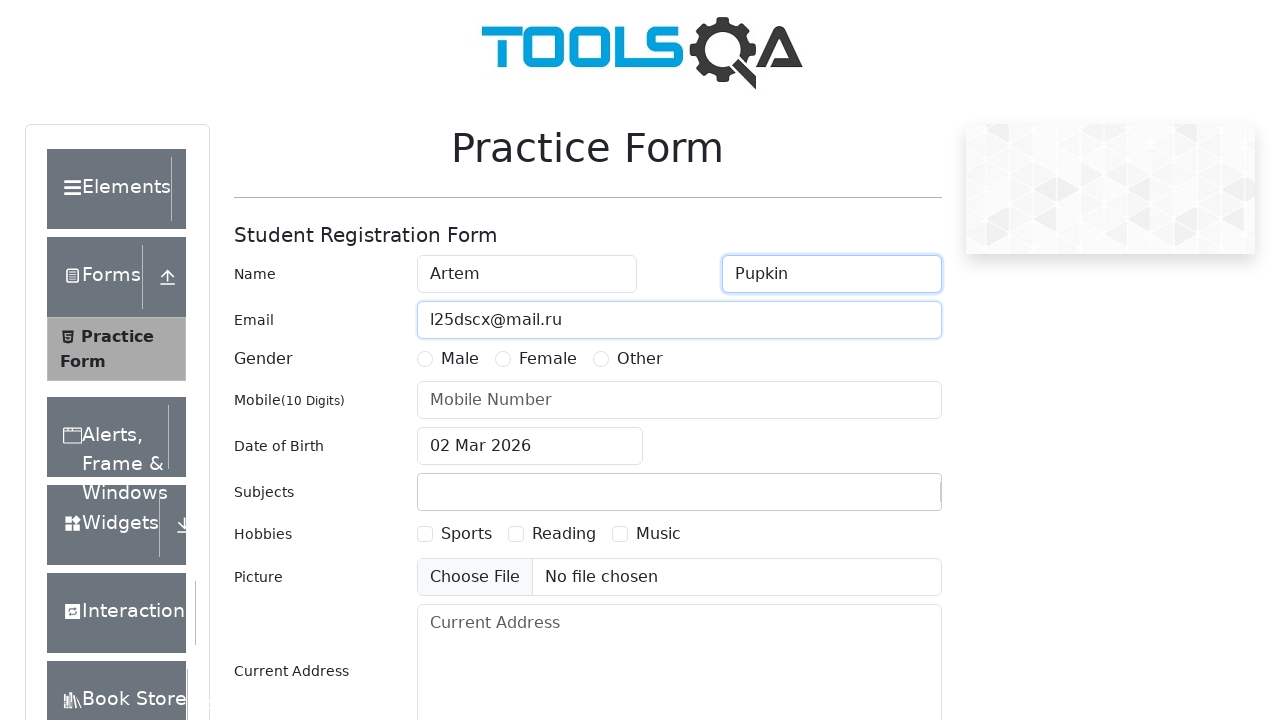

Selected gender: Male at (460, 359) on label[for='gender-radio-1']
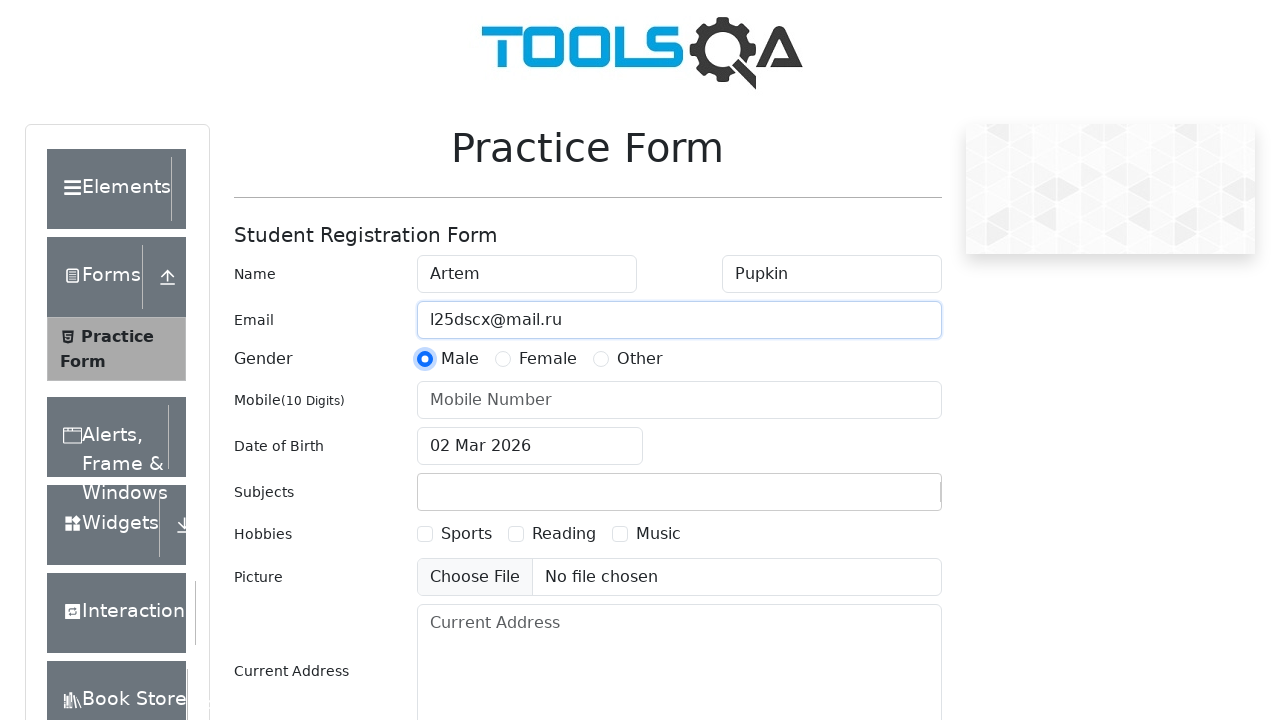

Filled phone number field with '9333494066' on #userNumber
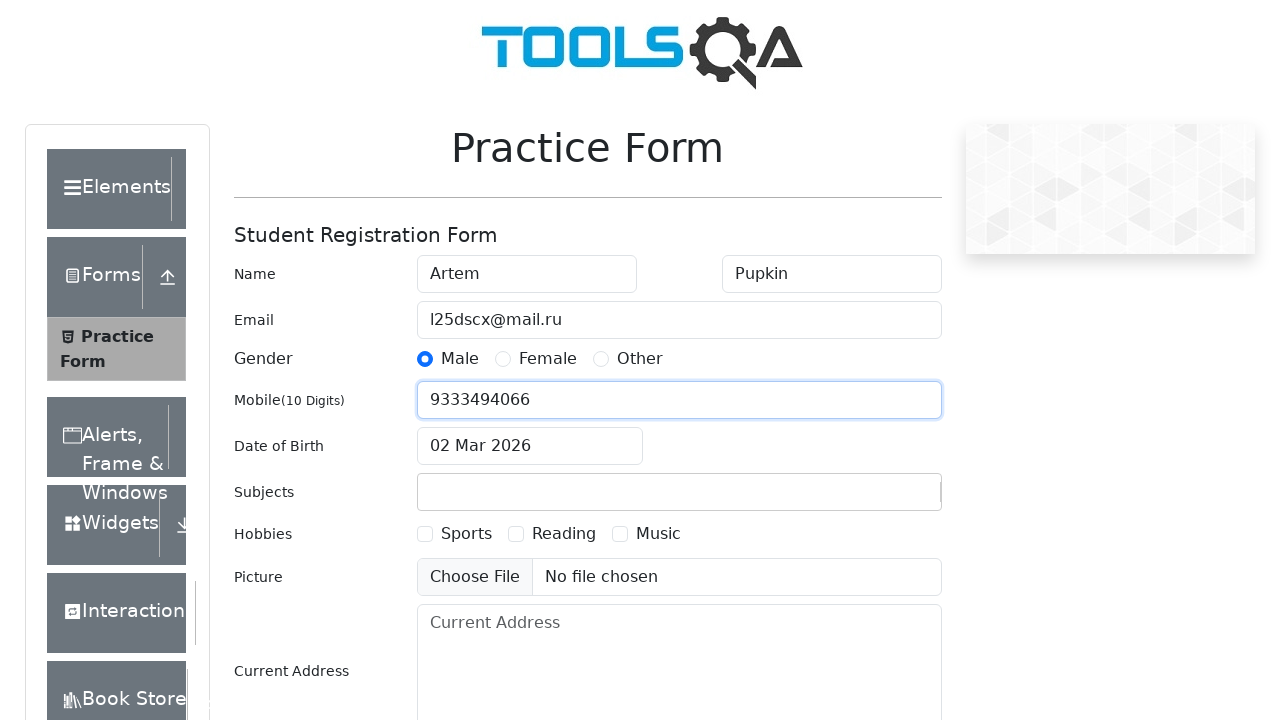

Opened date of birth picker at (530, 446) on #dateOfBirthInput
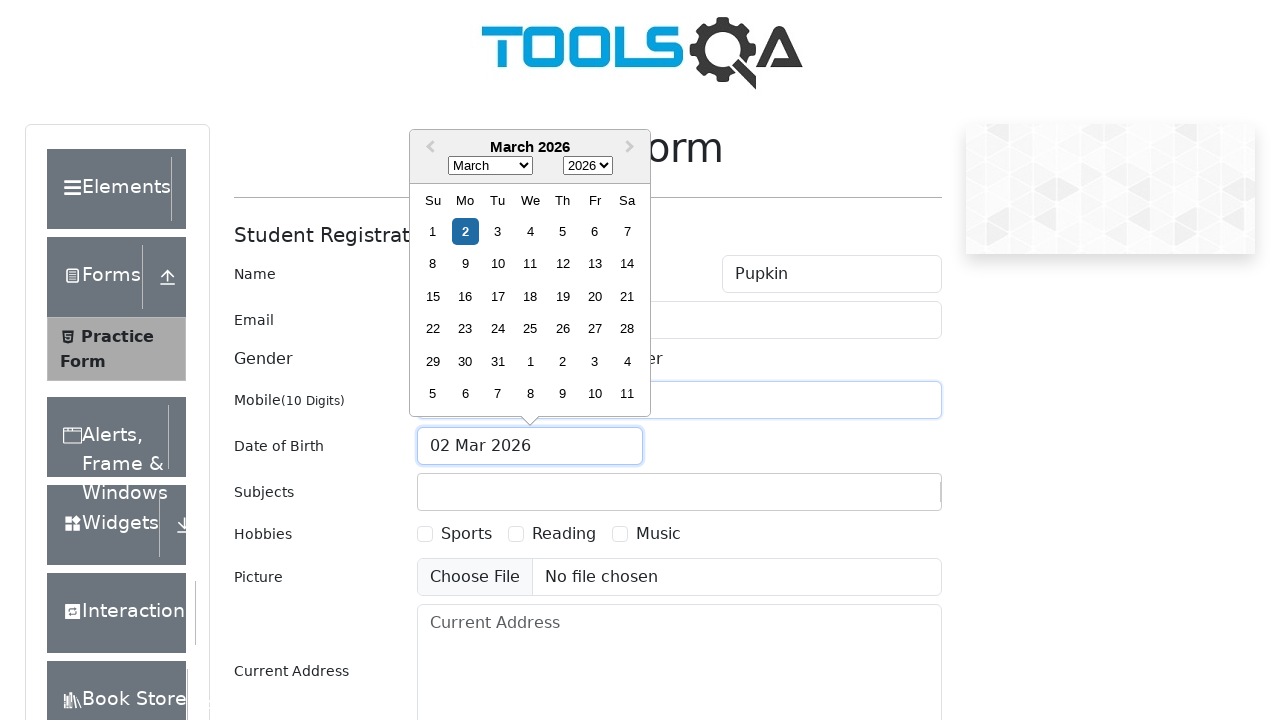

Selected July as the birth month on .react-datepicker__month-select
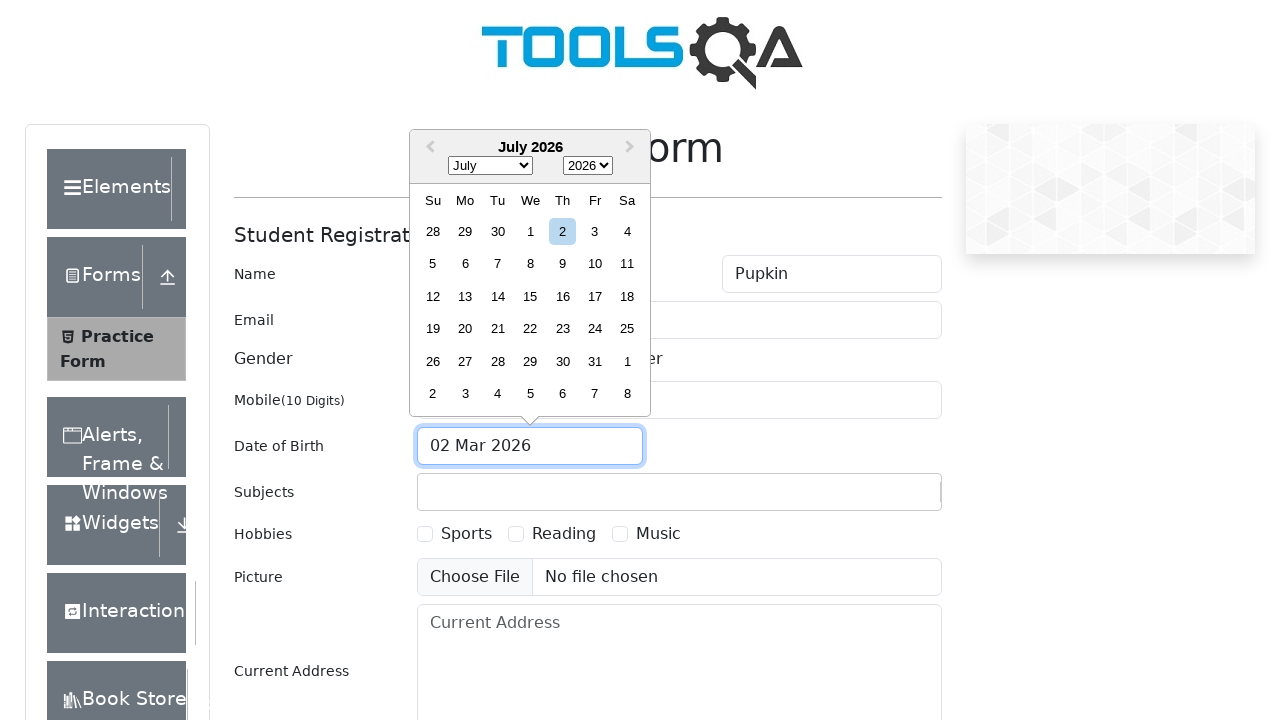

Selected 2025 as the birth year on .react-datepicker__year-select
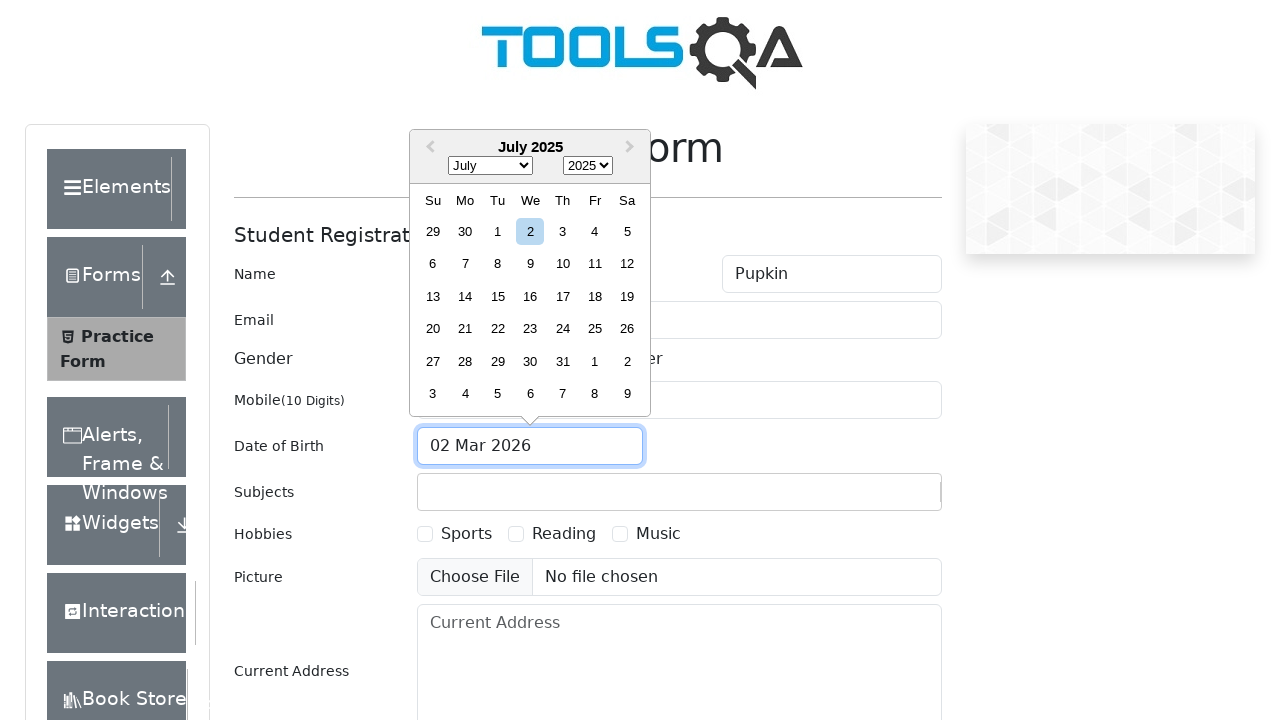

Selected the 18th as the birth day at (595, 296) on .react-datepicker__day--018:not(.react-datepicker__day--outside-month)
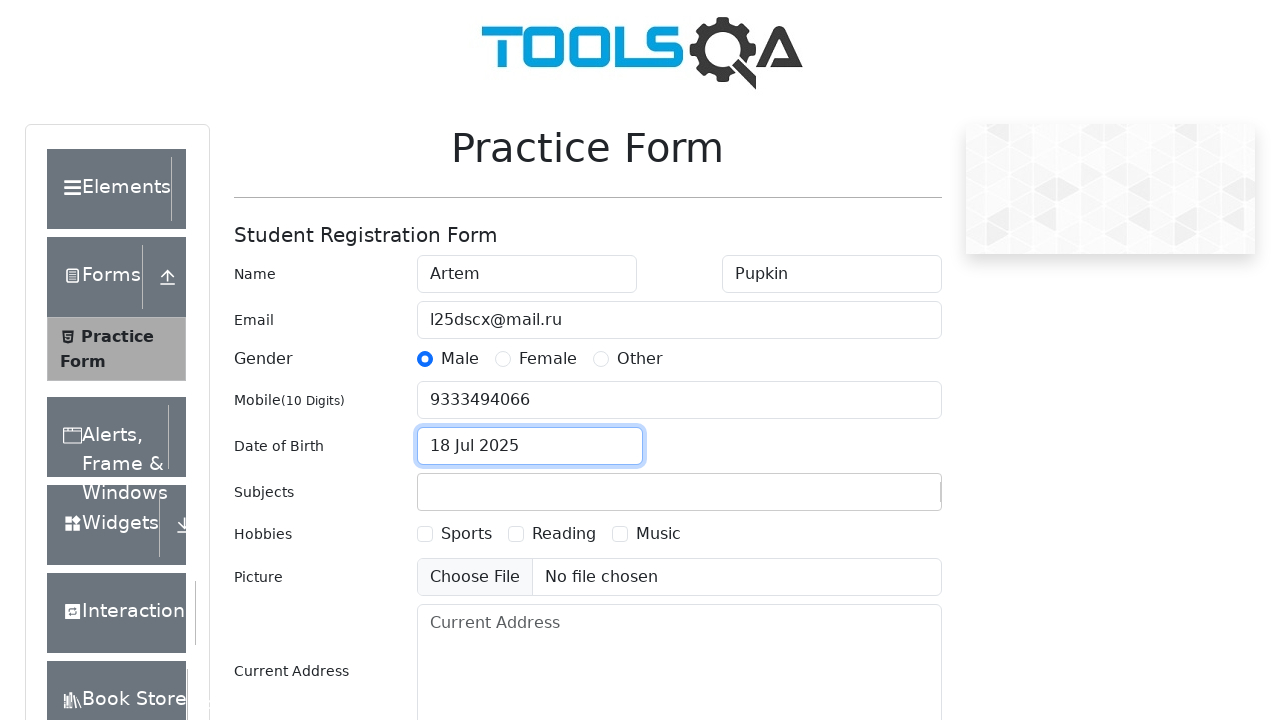

Typed 'Math' in subjects field on #subjectsInput
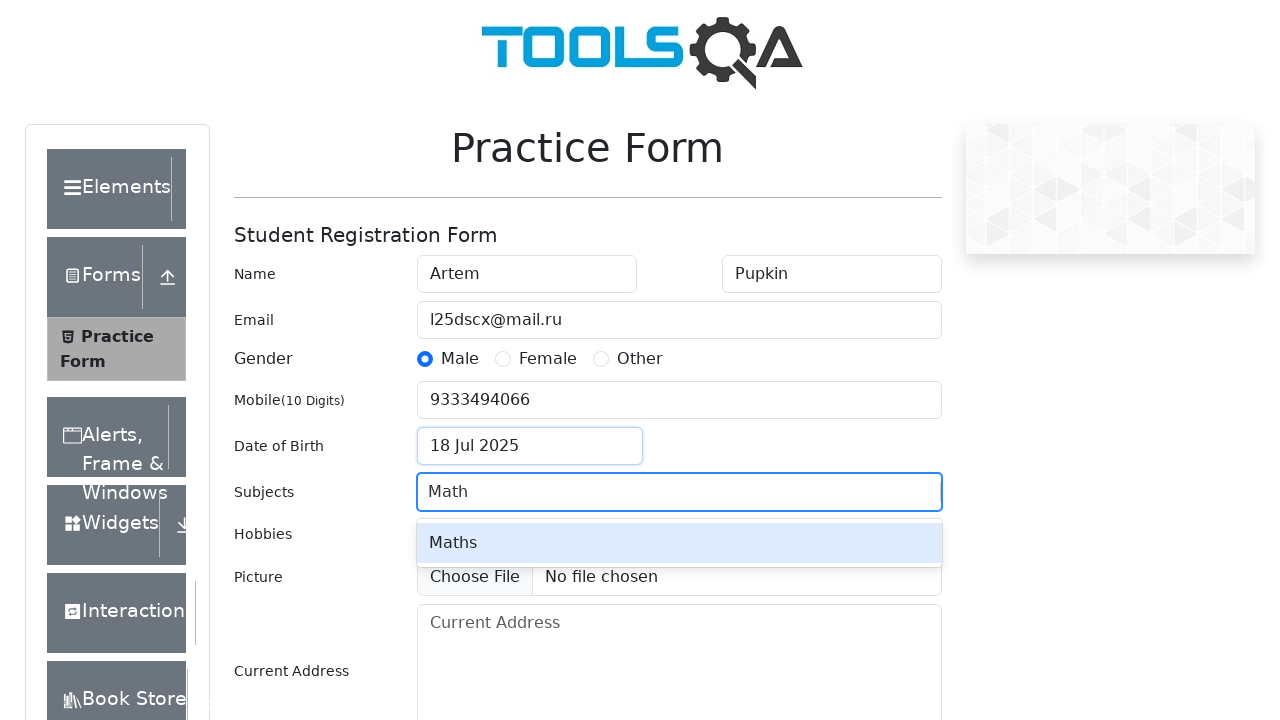

Selected 'Maths' from autocomplete dropdown at (679, 543) on .subjects-auto-complete__option:has-text('Maths')
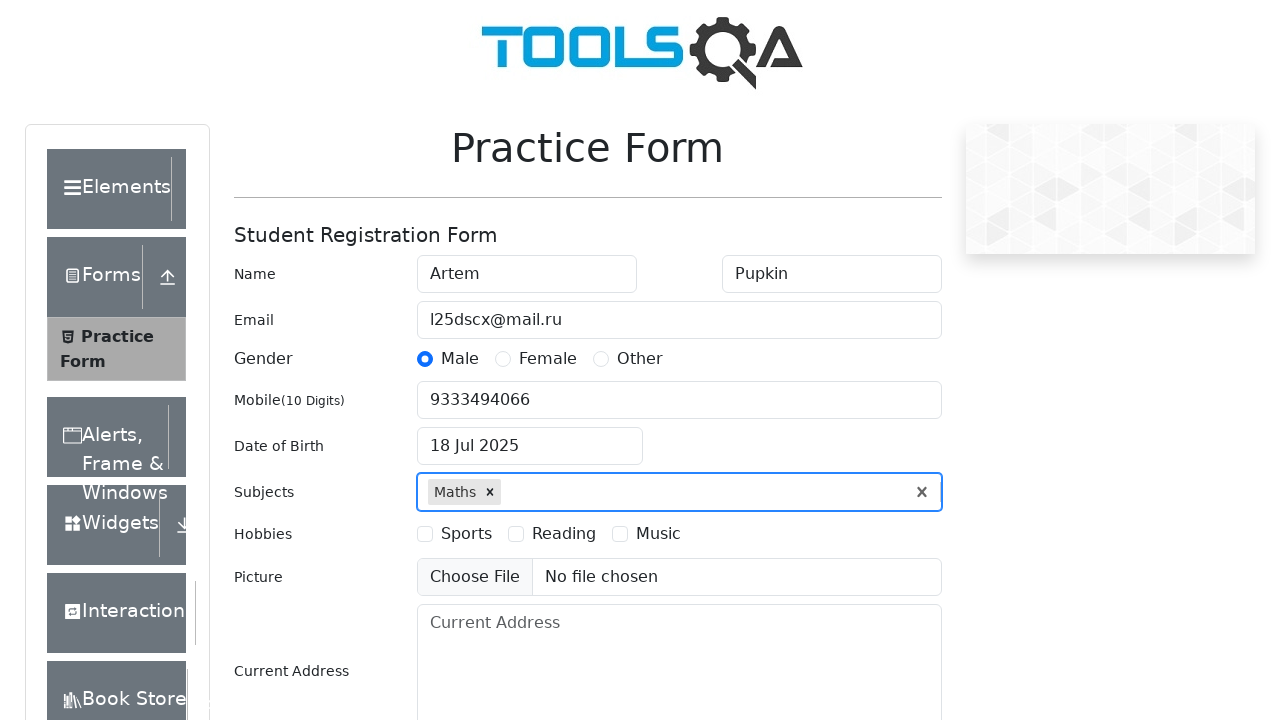

Typed 'Phy' in subjects field on #subjectsInput
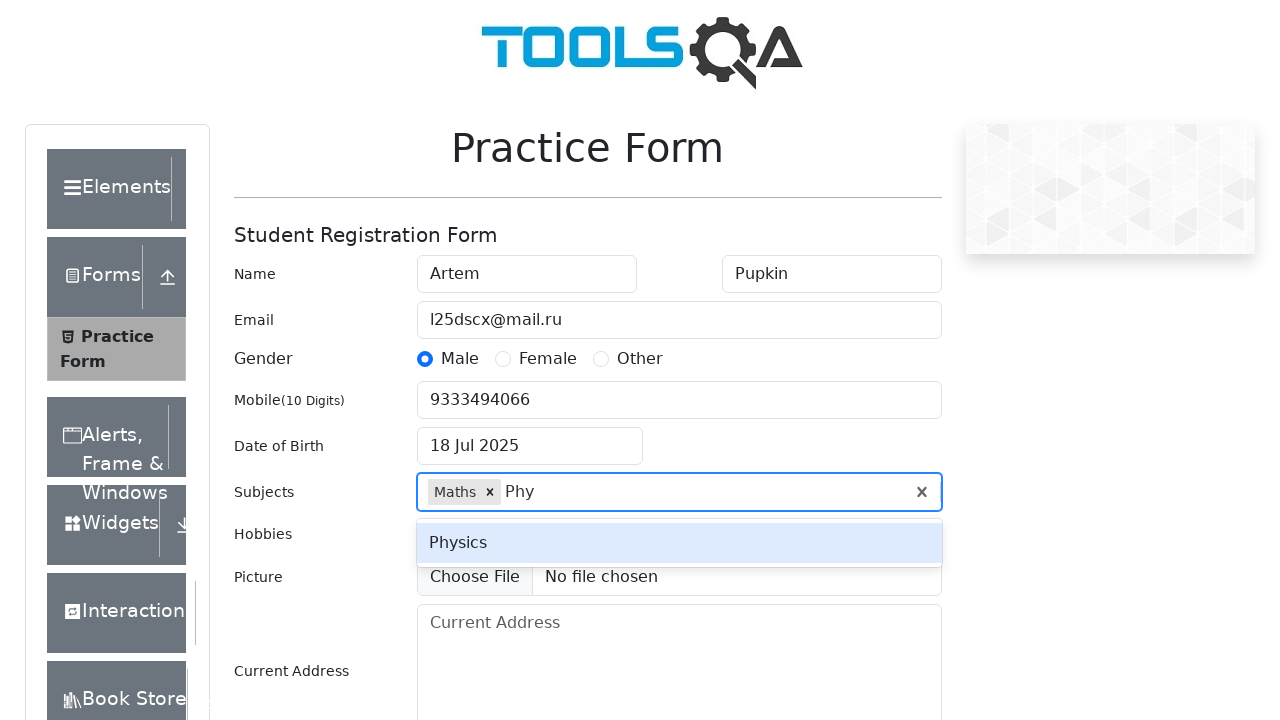

Selected 'Physics' from autocomplete dropdown at (679, 543) on .subjects-auto-complete__option:has-text('Physics')
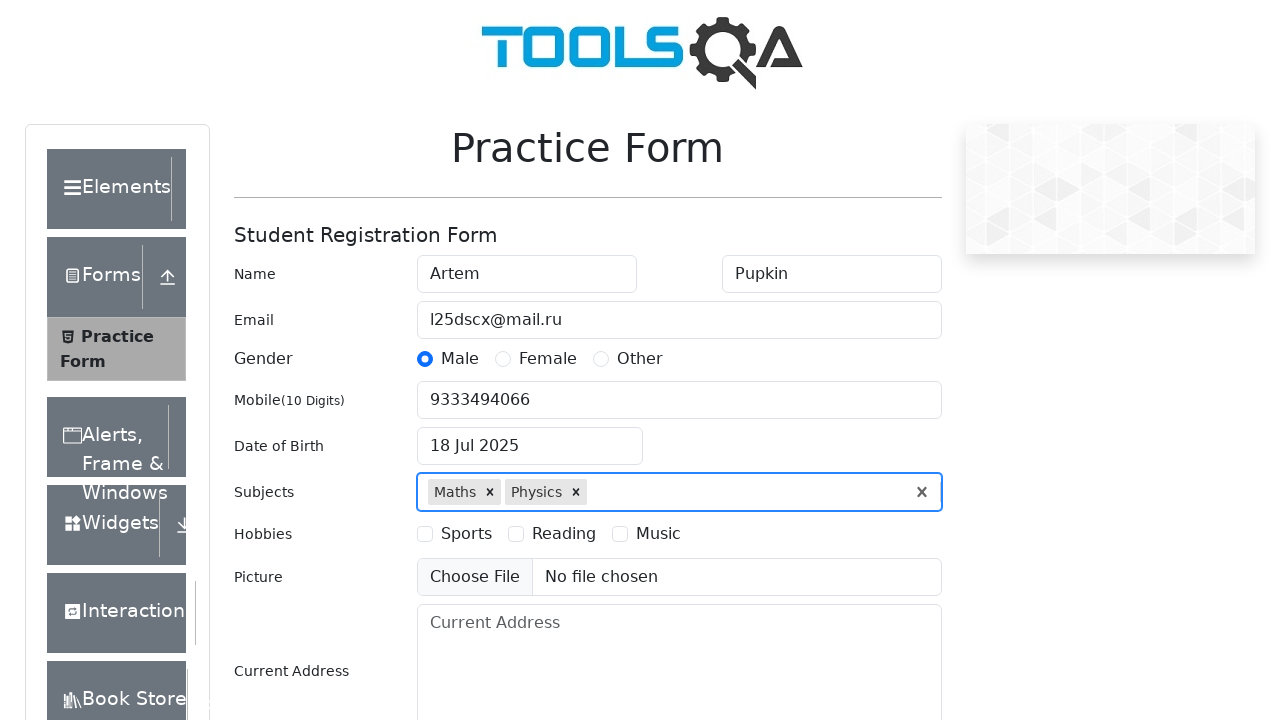

Typed 'Eng' in subjects field on #subjectsInput
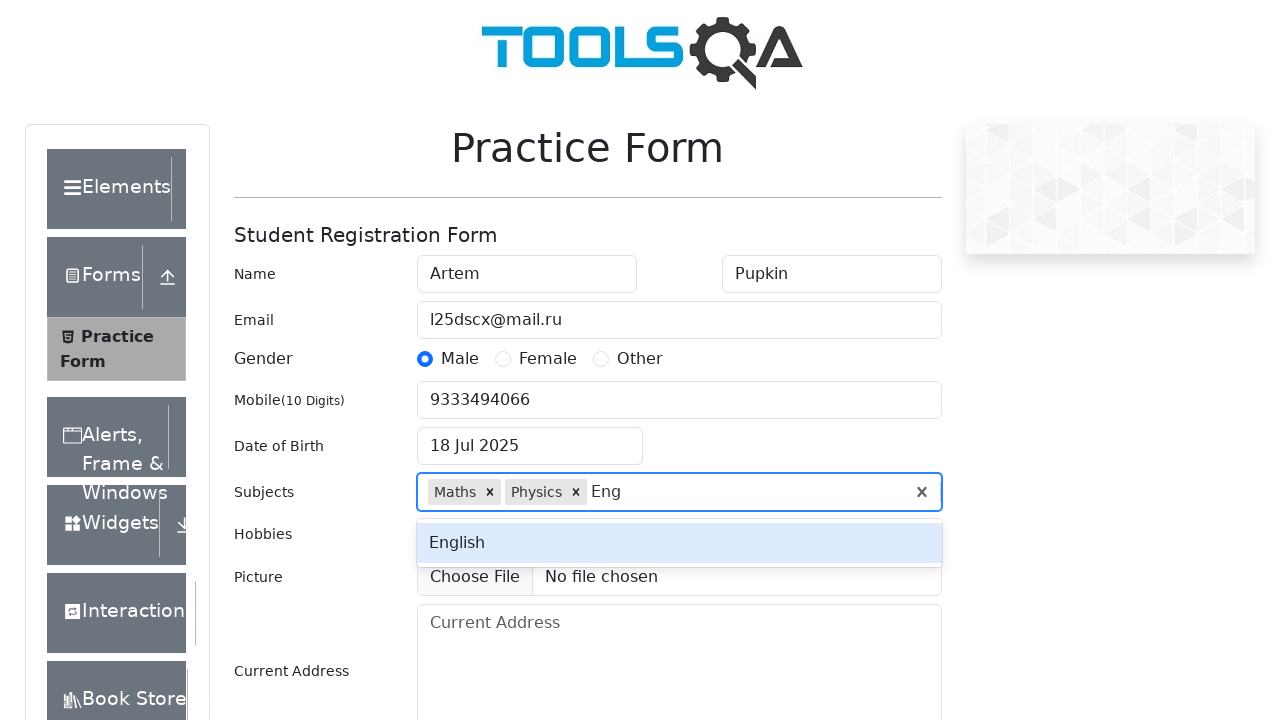

Selected 'English' from autocomplete dropdown at (679, 543) on .subjects-auto-complete__option:has-text('English')
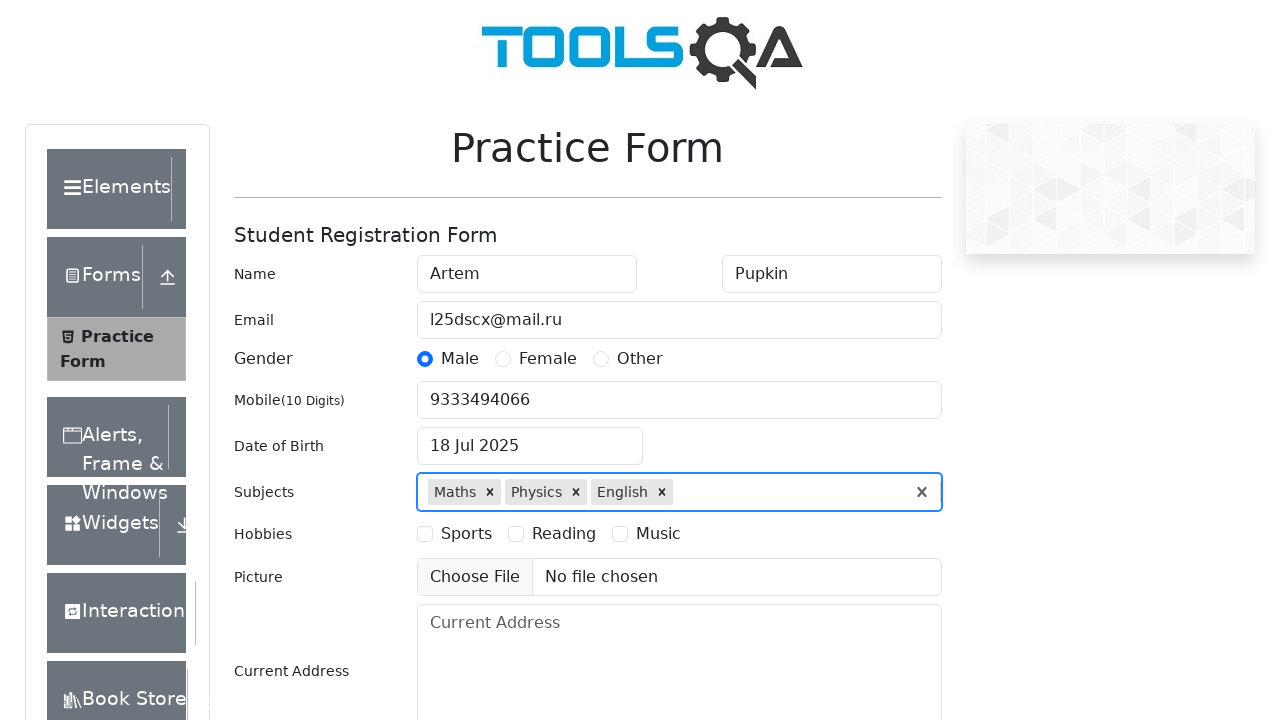

Selected 'Sports' hobby at (466, 534) on #hobbiesWrapper >> text=Sports
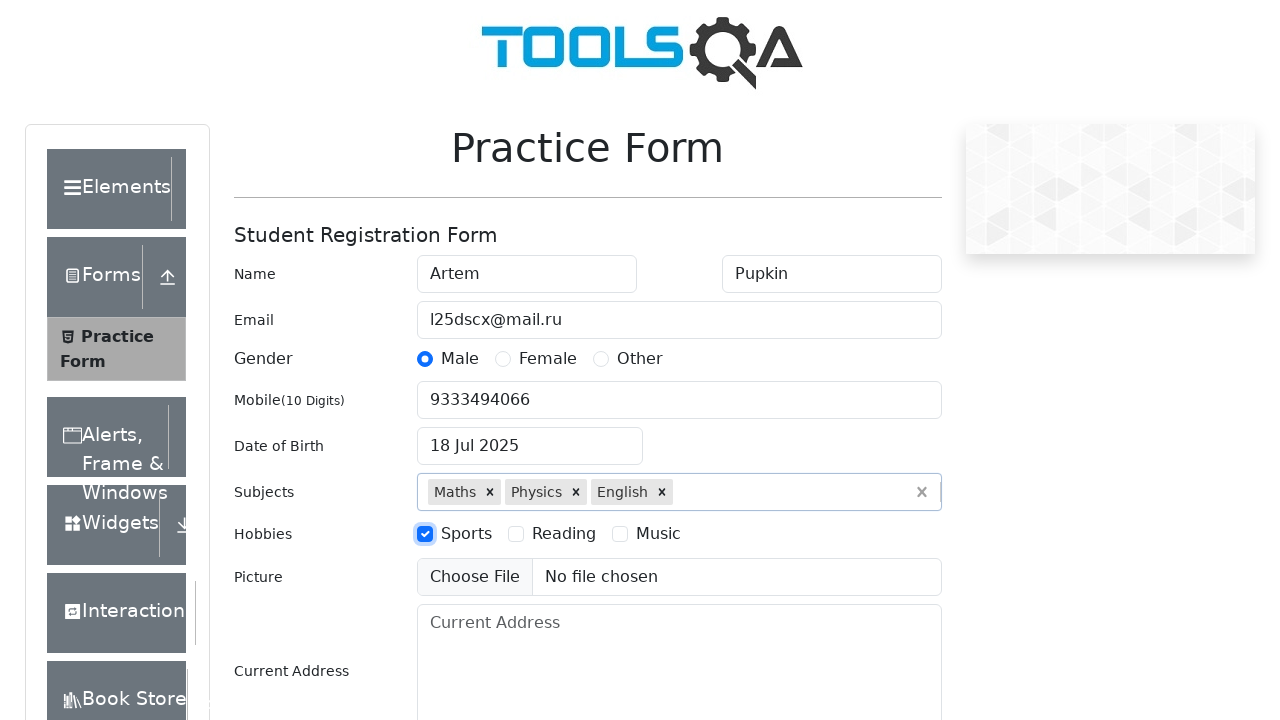

Selected 'Music' hobby at (658, 534) on #hobbiesWrapper >> text=Music
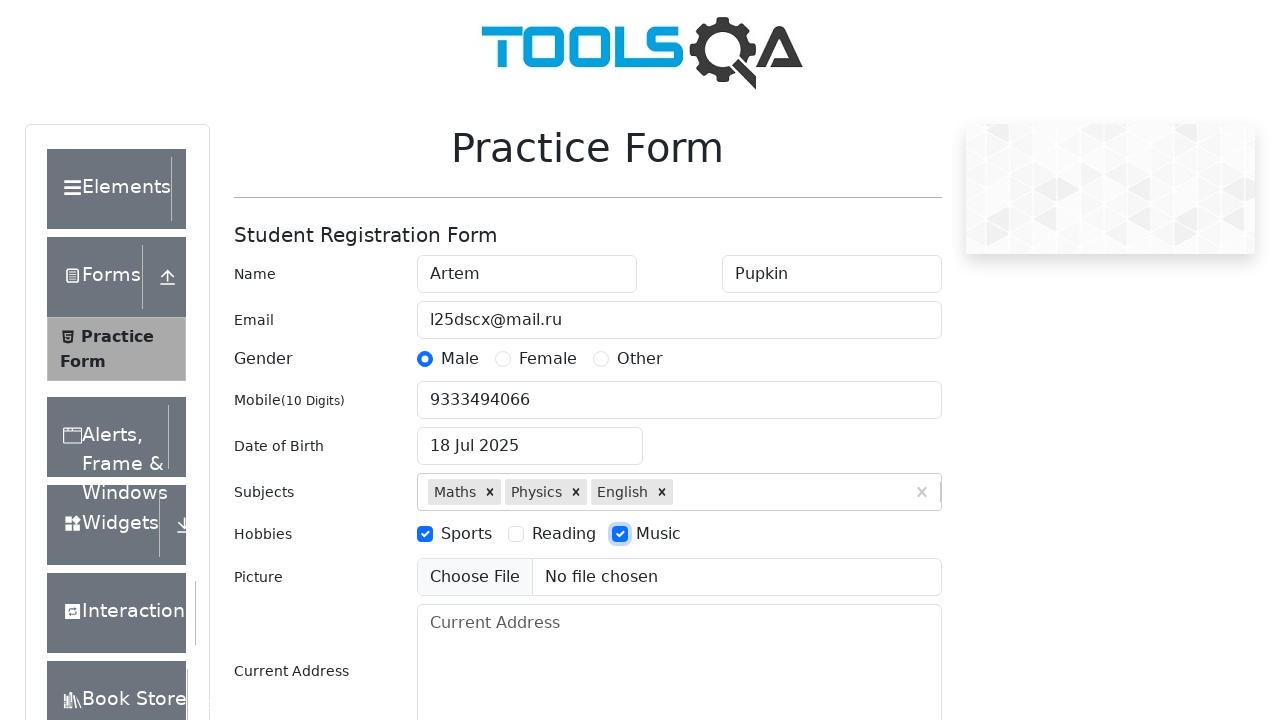

Scrolled current address field into view
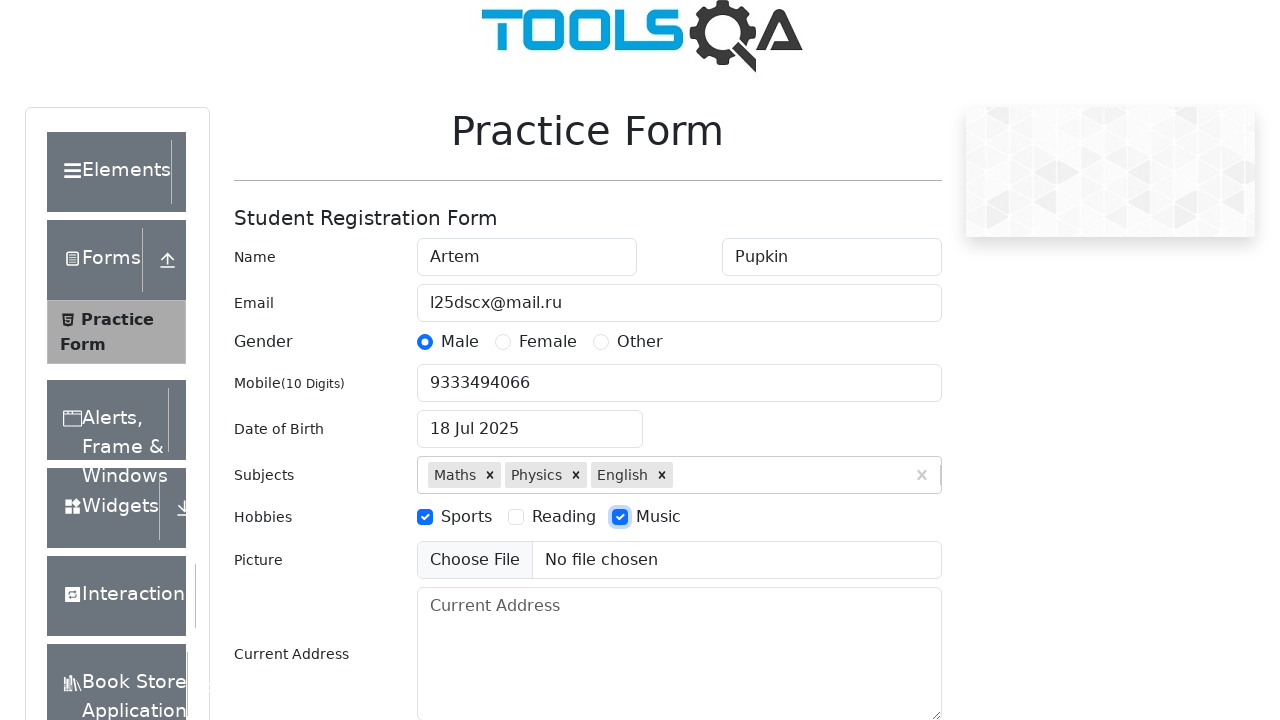

Filled current address field with 'Russia, SPB' on #currentAddress
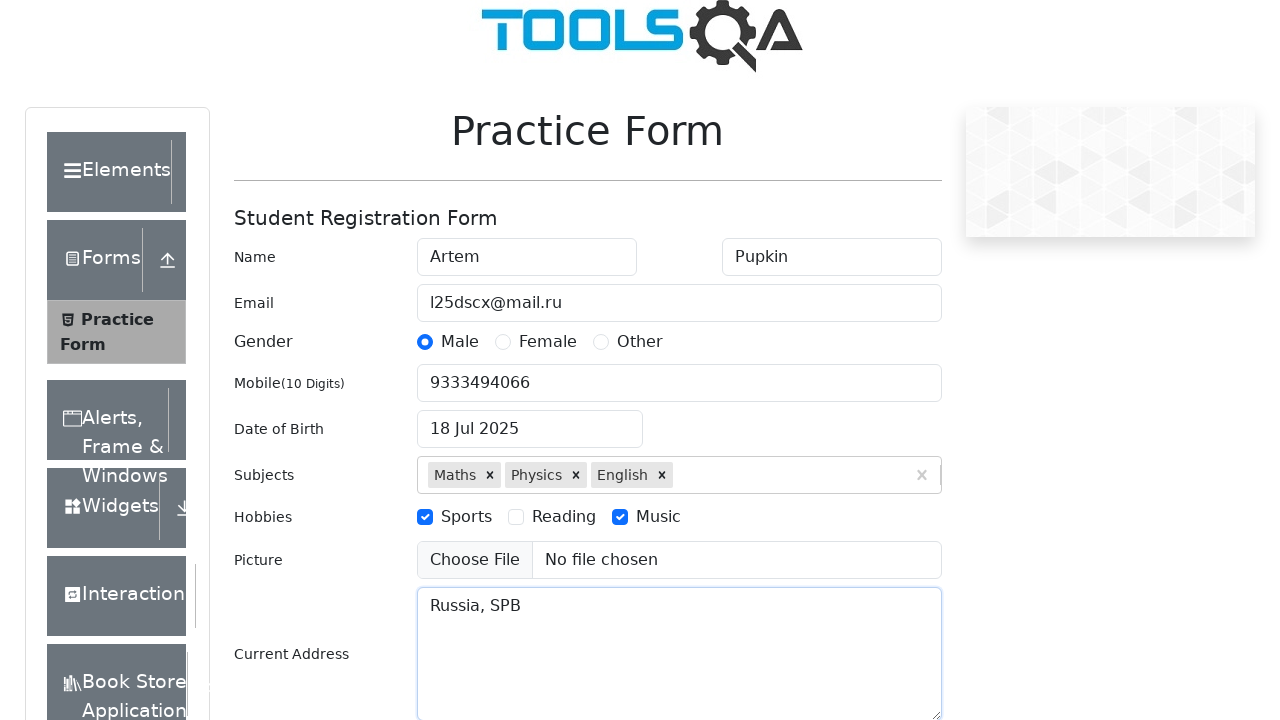

Typed 'NCR' in state selection field on #react-select-3-input
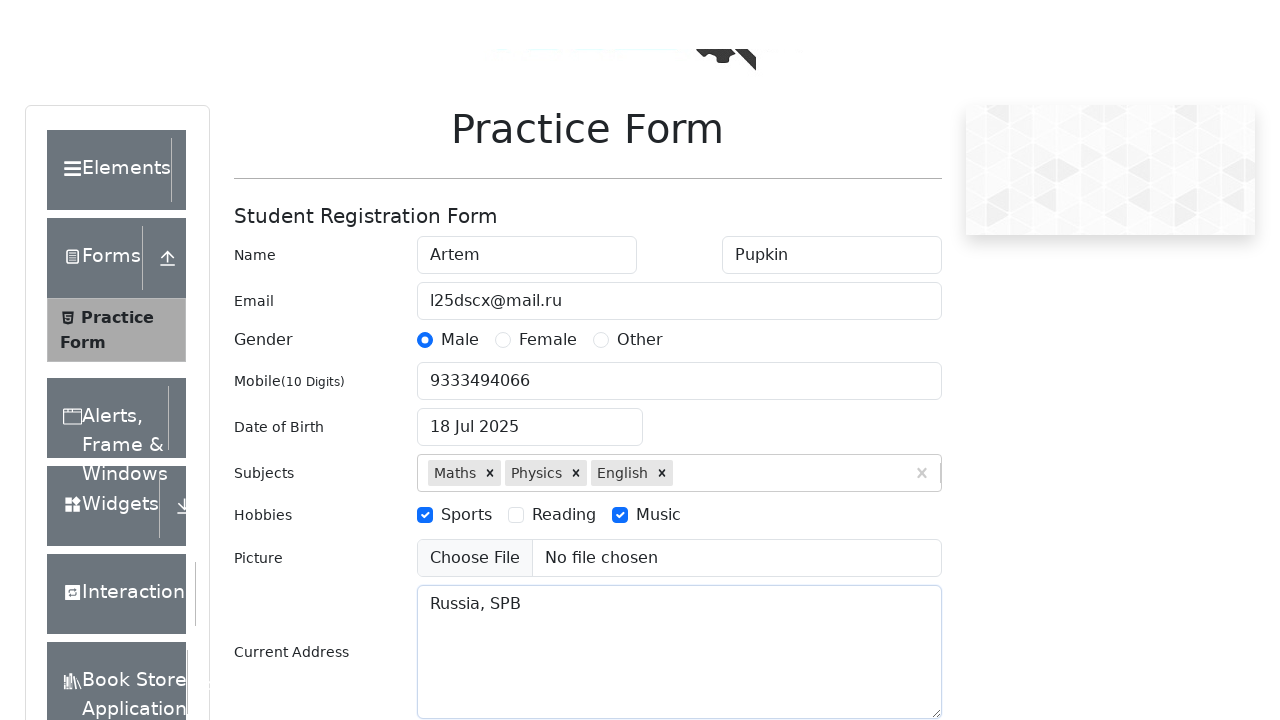

Pressed Enter to confirm NCR state selection on #react-select-3-input
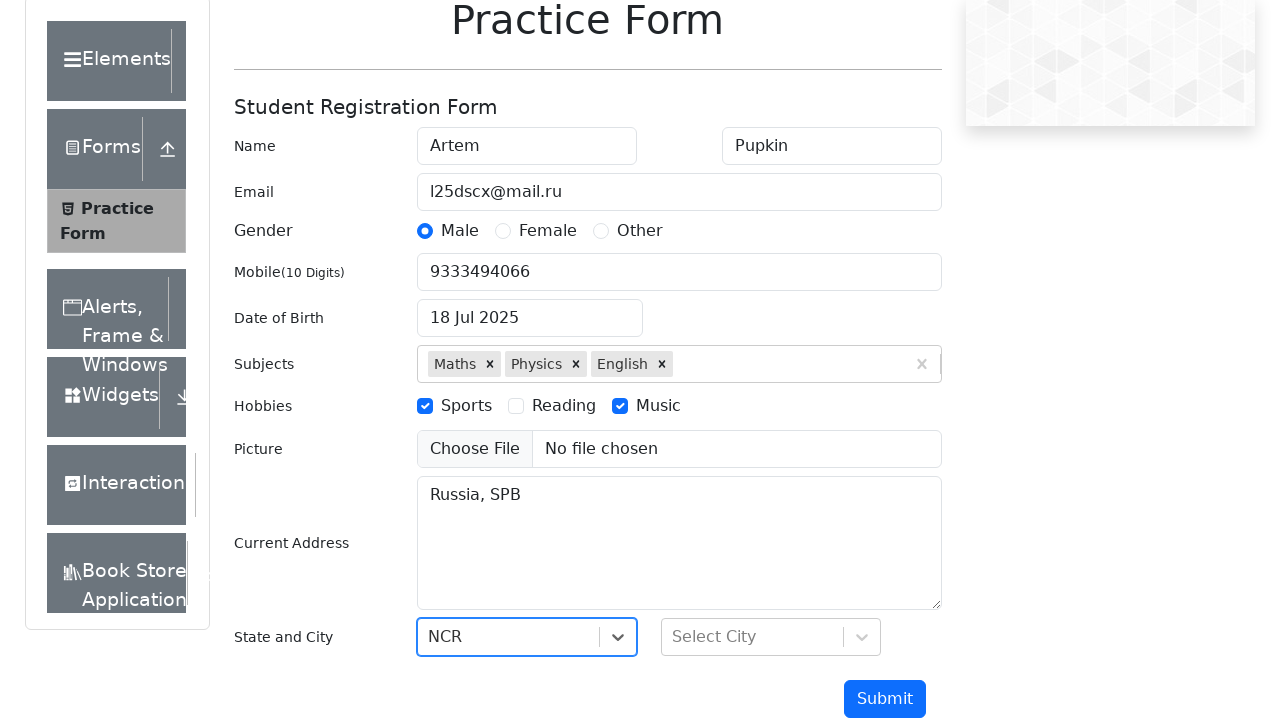

Typed 'Delhi' in city selection field on #react-select-4-input
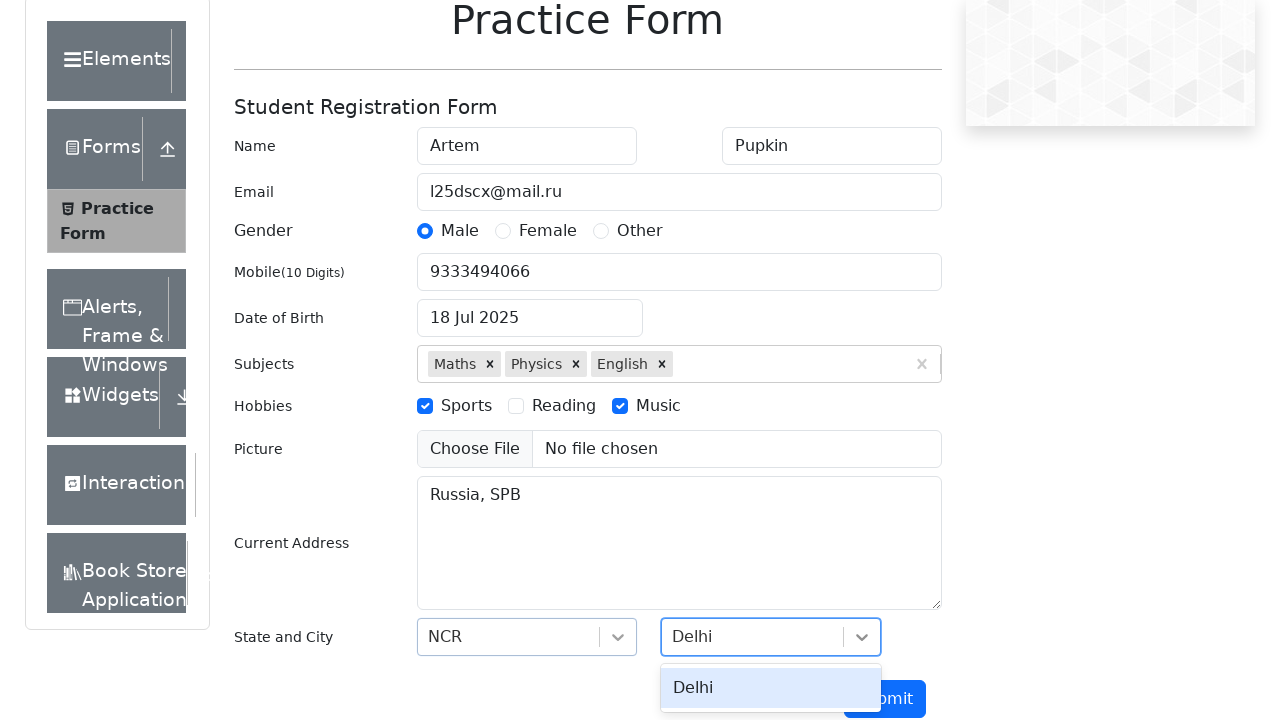

Pressed Enter to confirm Delhi city selection on #react-select-4-input
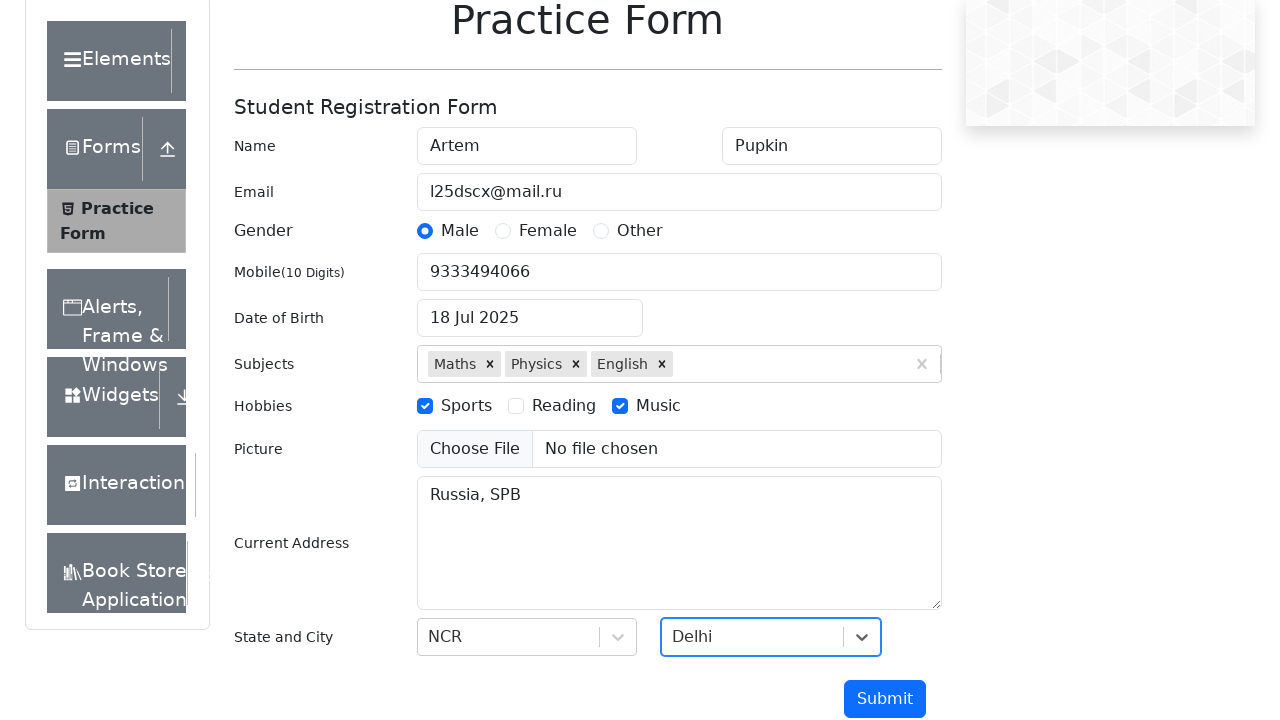

Pressed Enter to submit the form on #submit
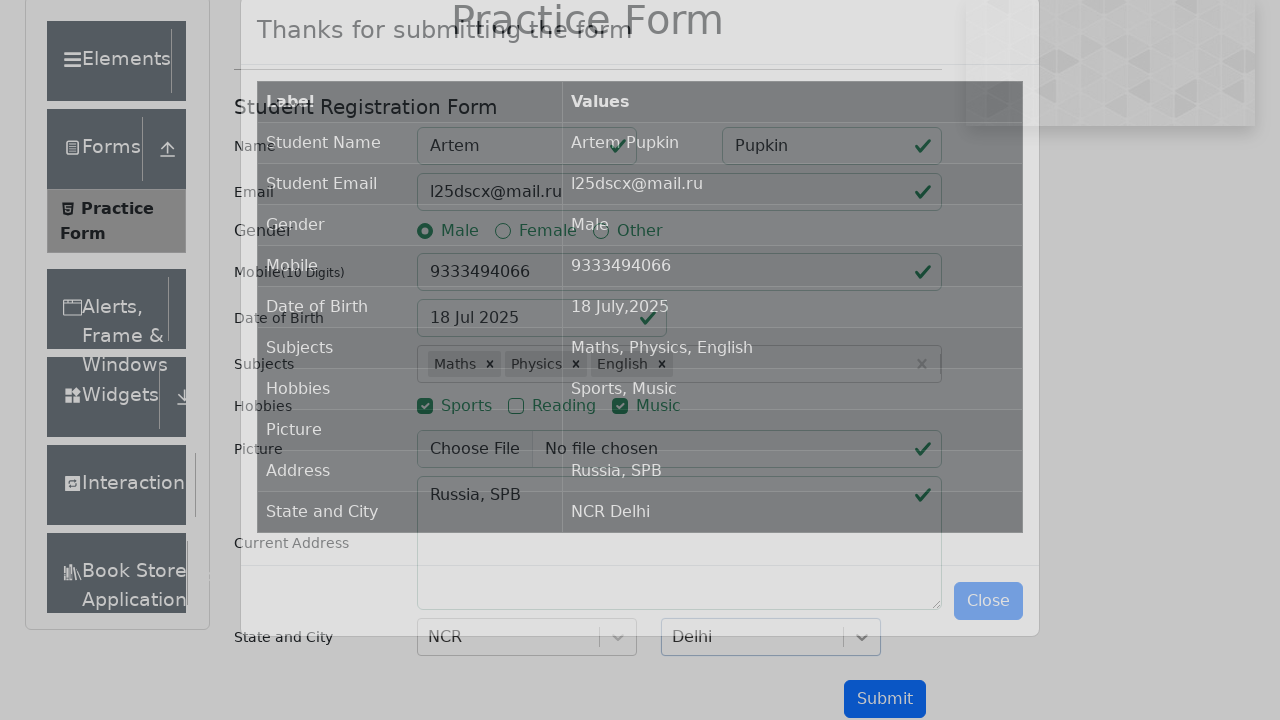

Waited for response table to load
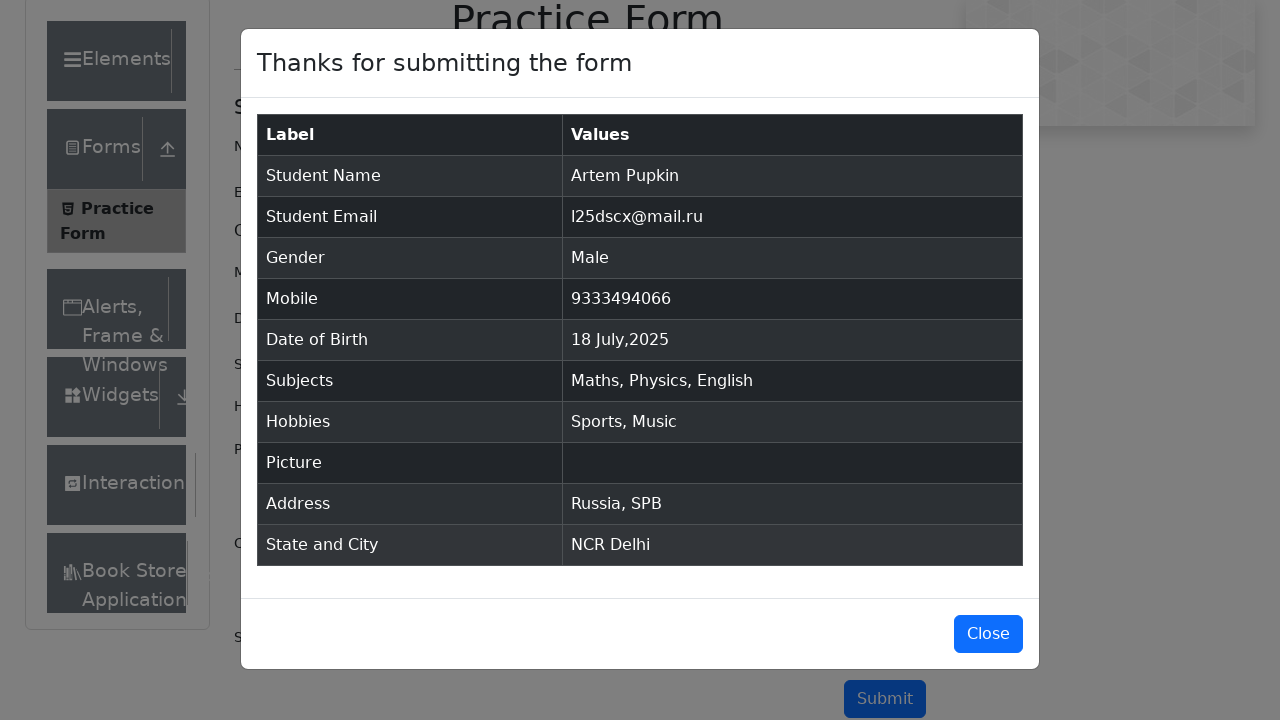

Verified response table is visible with submitted data
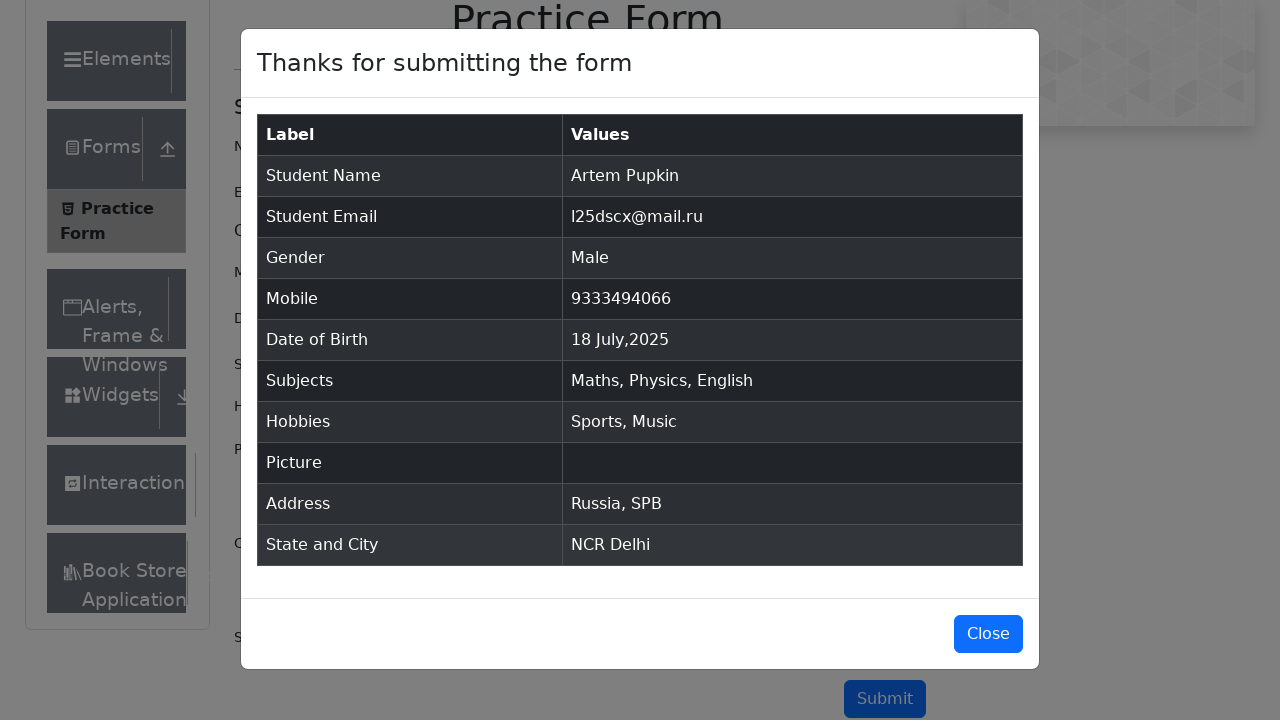

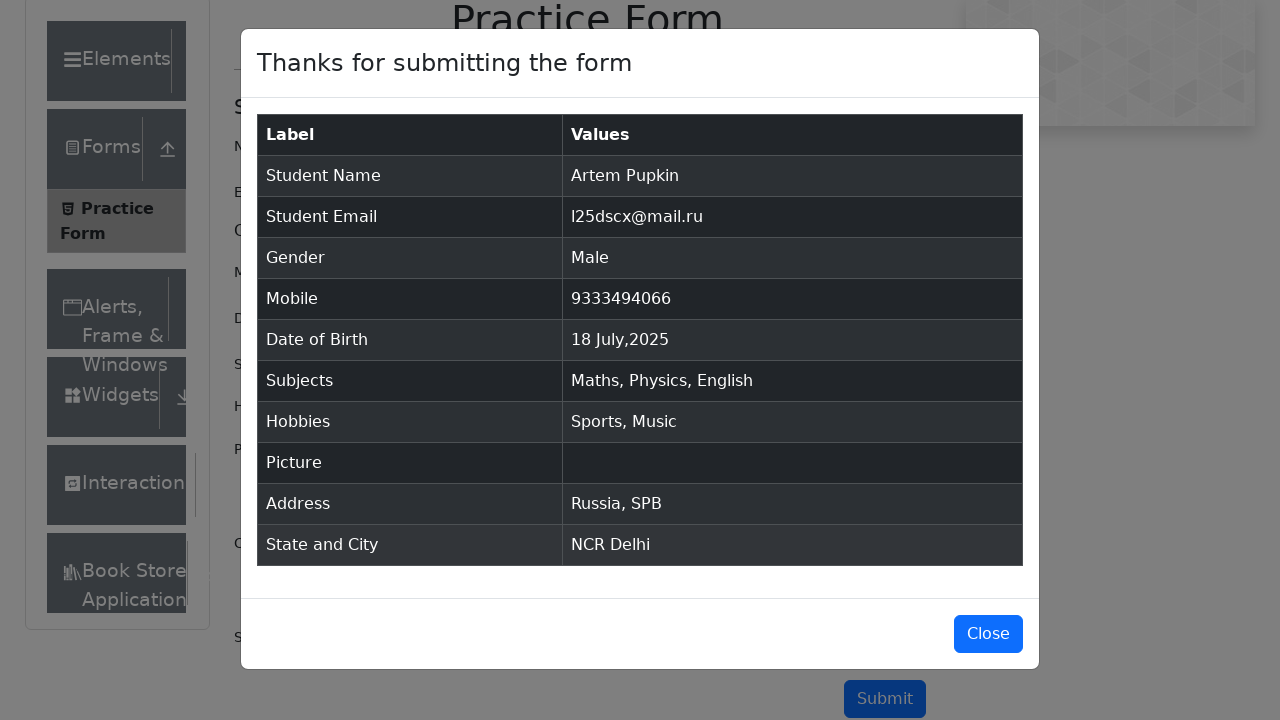